Tests checkbox interactions on a practice form by clicking checkboxes and verifying their selection state

Starting URL: https://www.tutorialspoint.com/selenium/practice/check-box.php

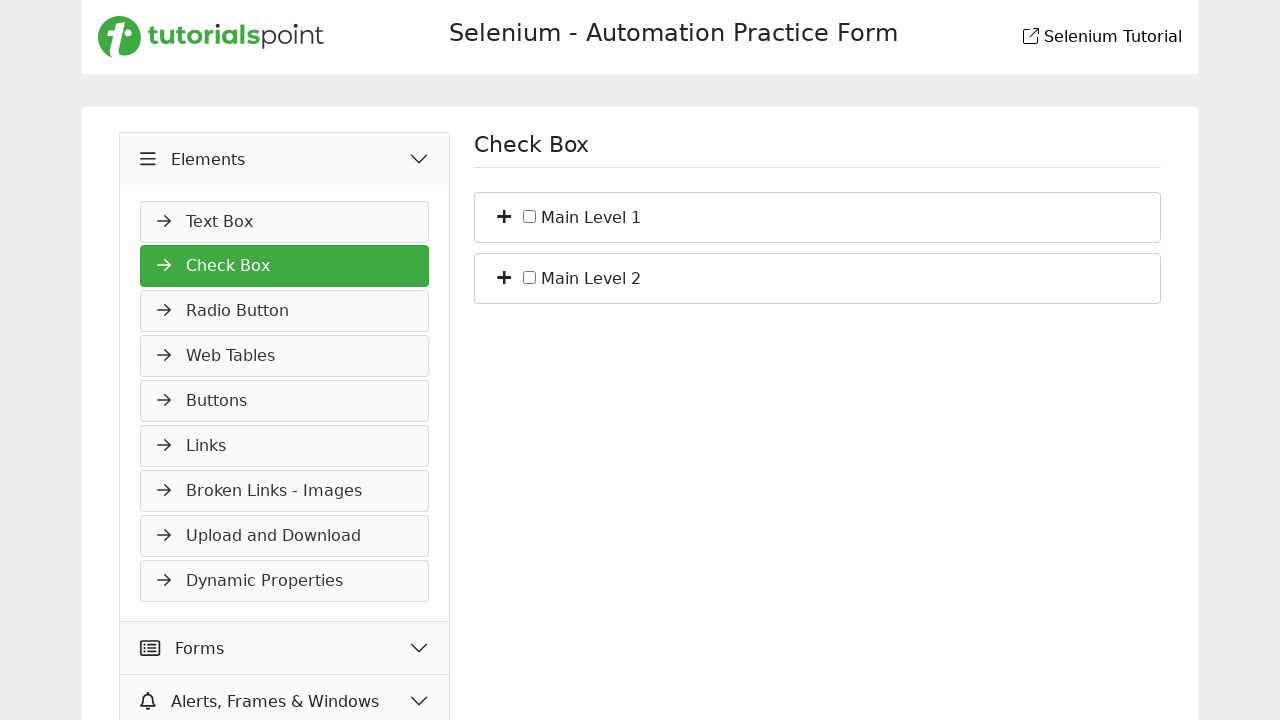

Navigated to checkbox practice form
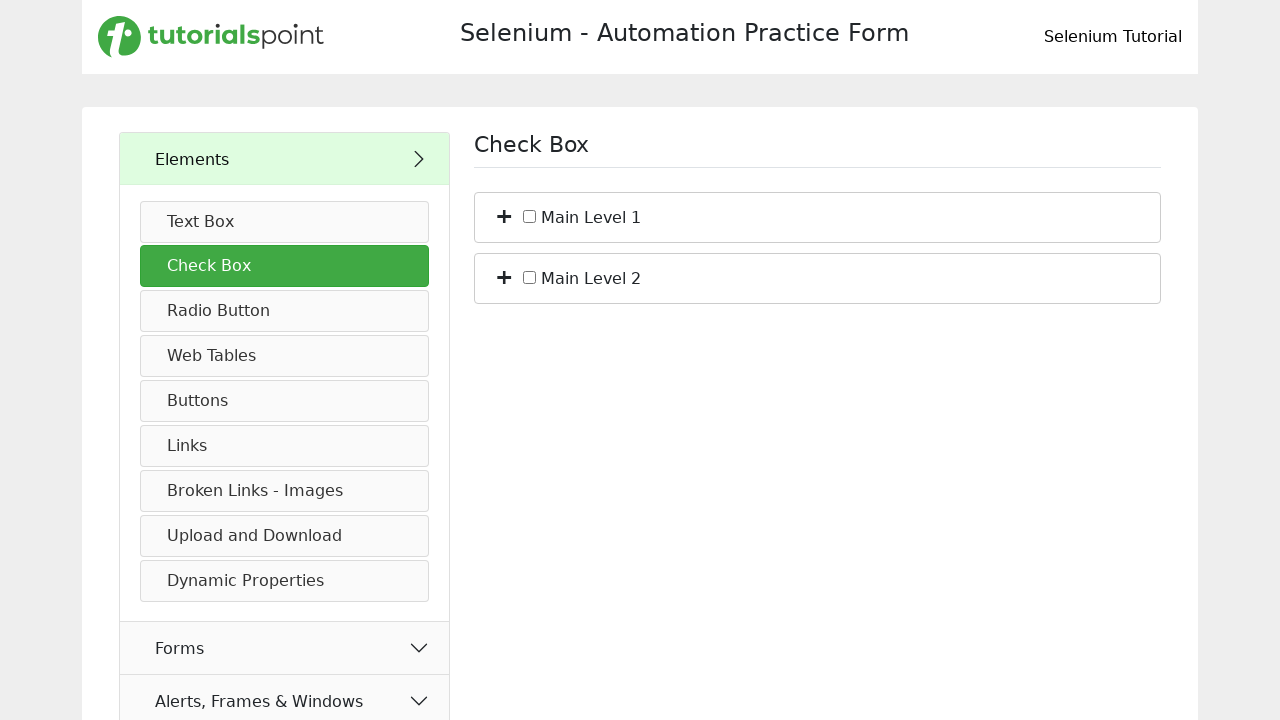

Clicked parent container element at (504, 215) on //*[@id="bs_1"]/span[1]
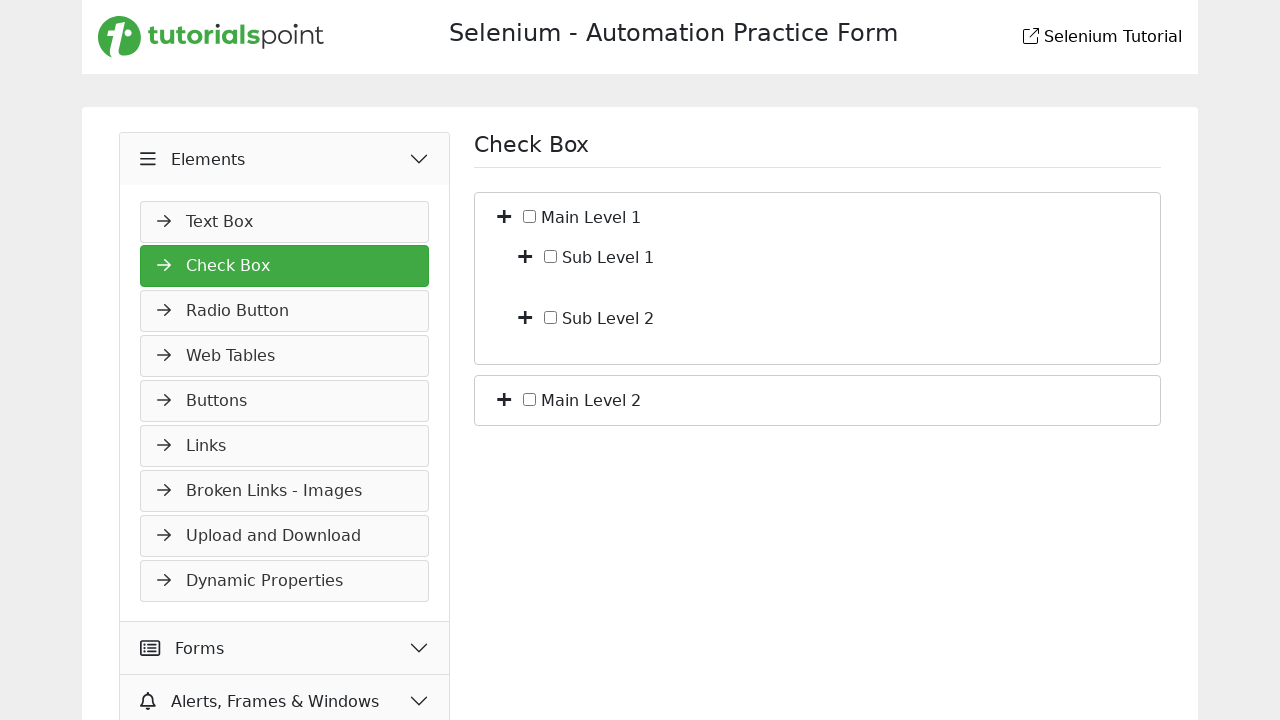

Clicked first checkbox (c_bf_1) at (551, 256) on #c_bf_1
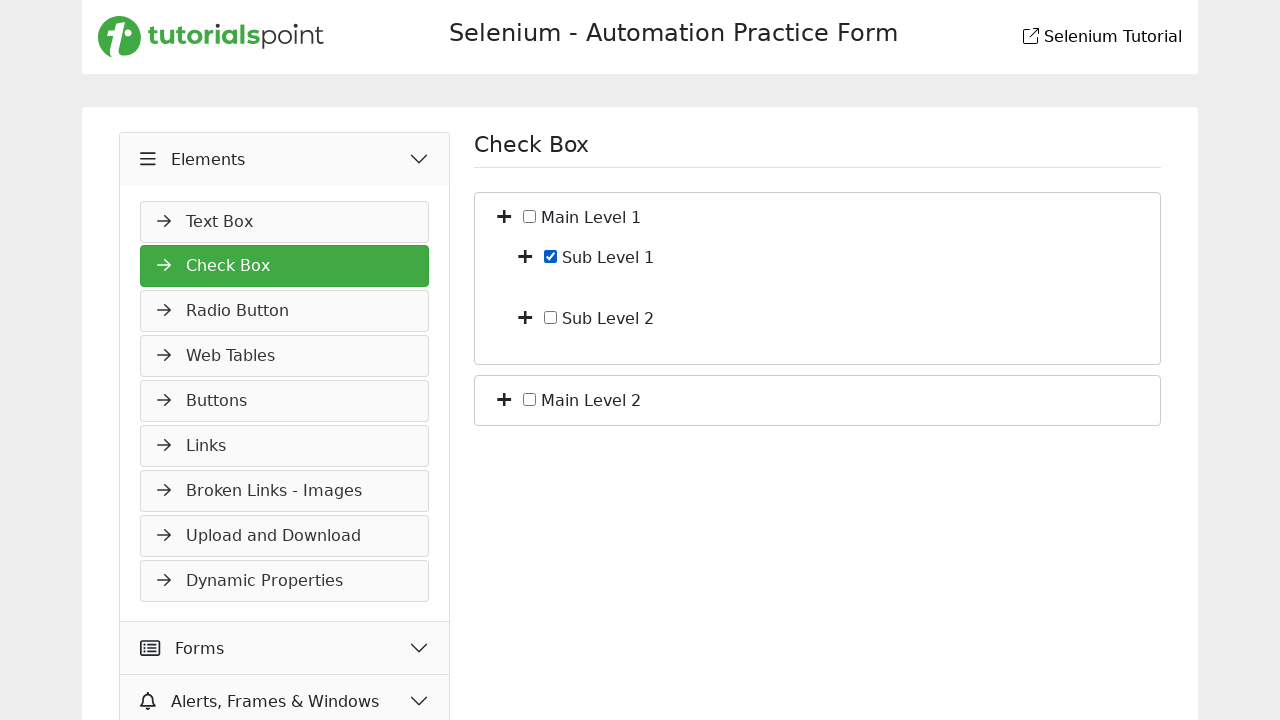

Clicked second checkbox (c_bf_2) at (551, 317) on #c_bf_2
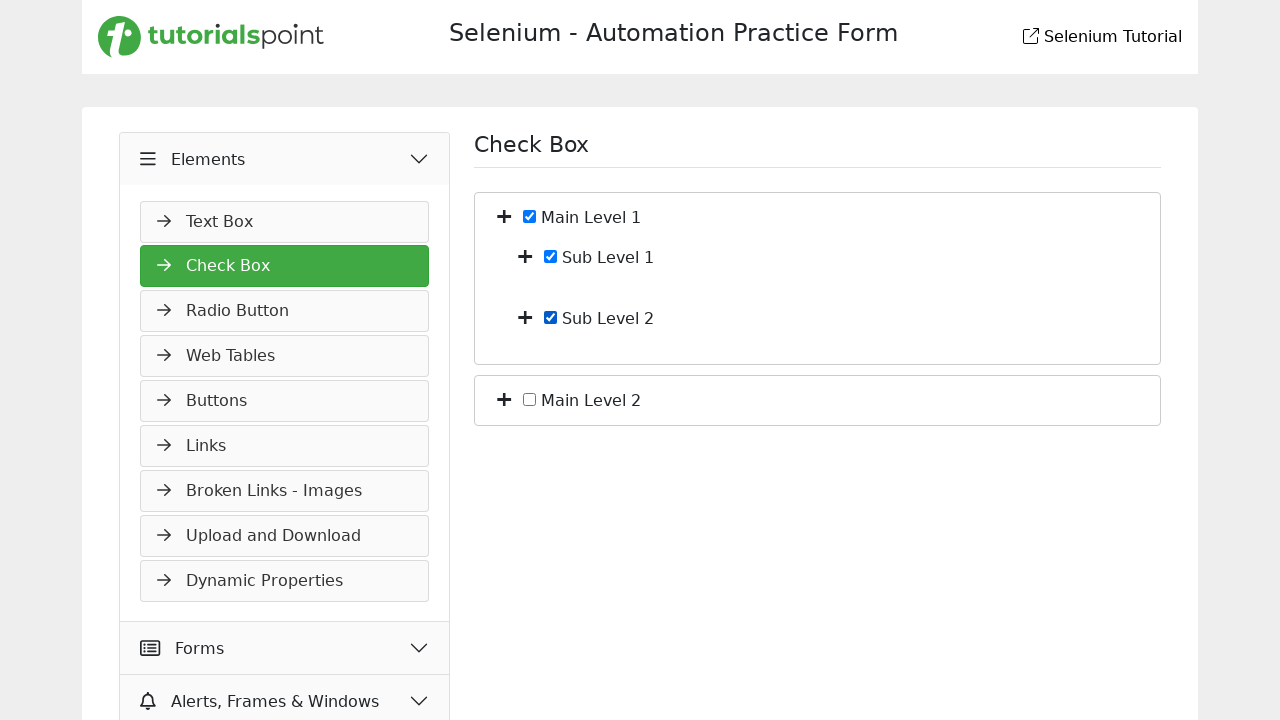

Verified main checkbox c_bs_1 is selected
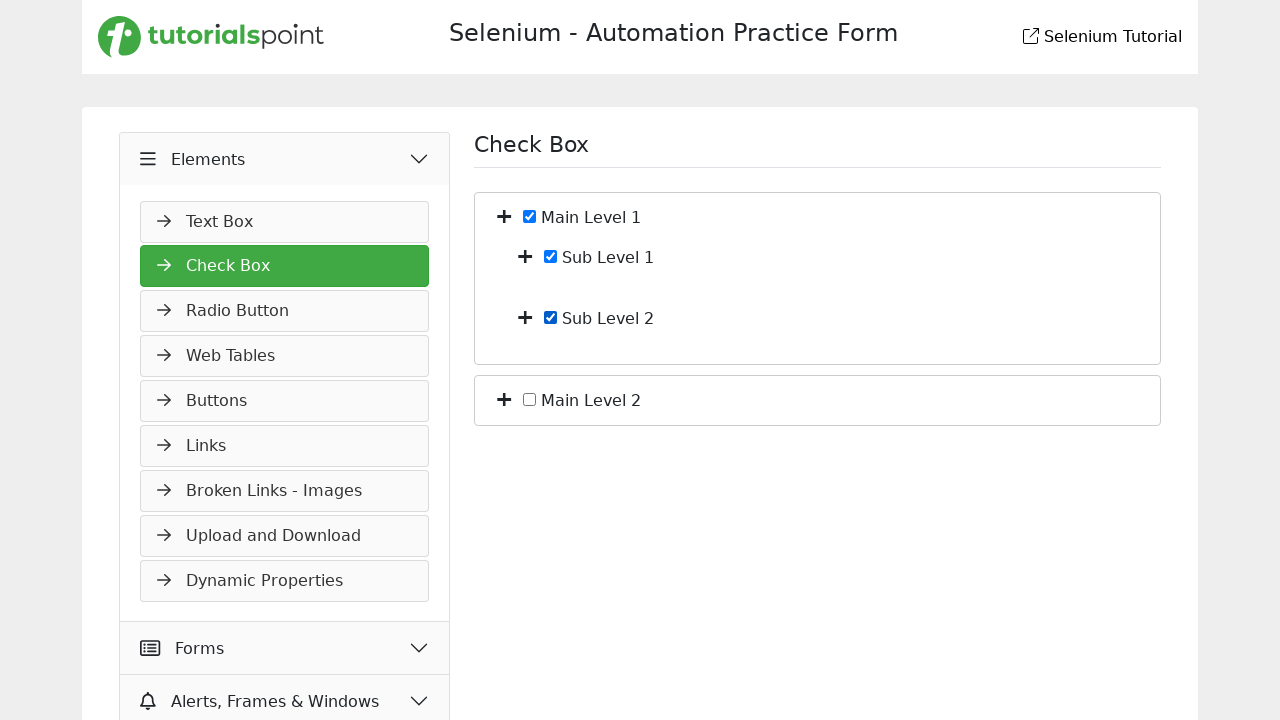

Clicked first checkbox again to uncheck it at (551, 256) on #c_bf_1
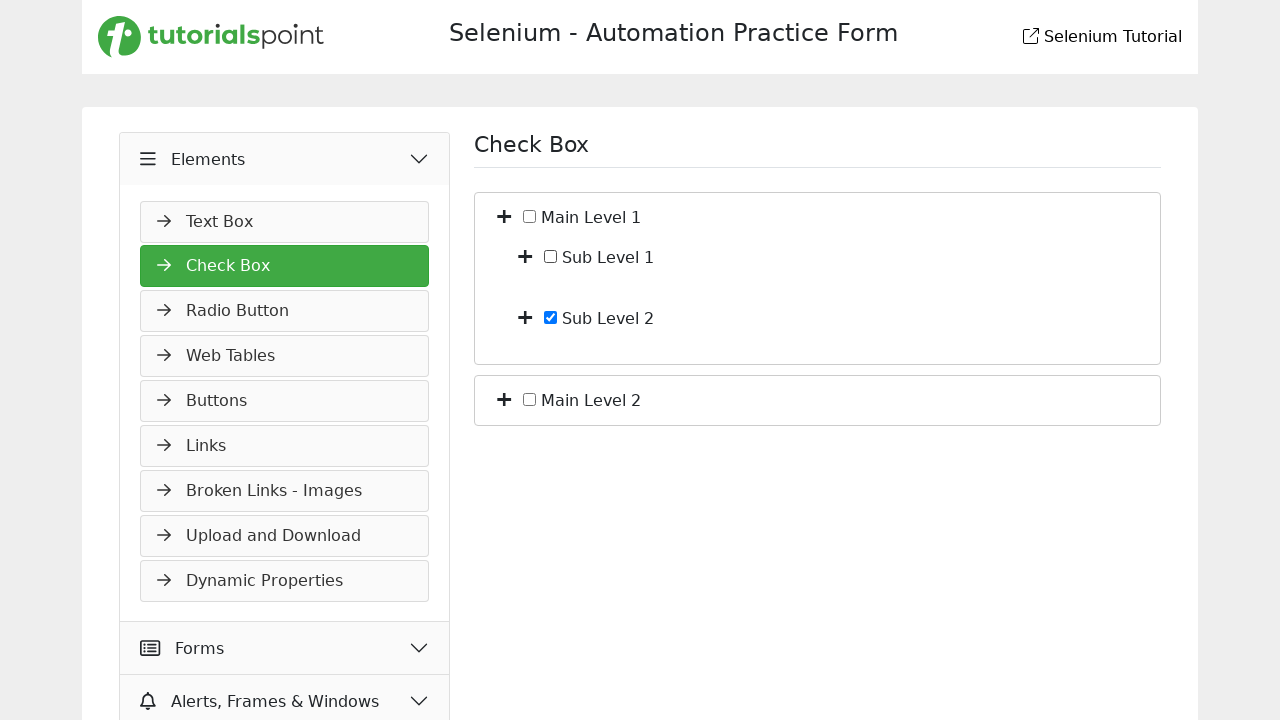

Verified main checkbox c_bs_1 is no longer selected
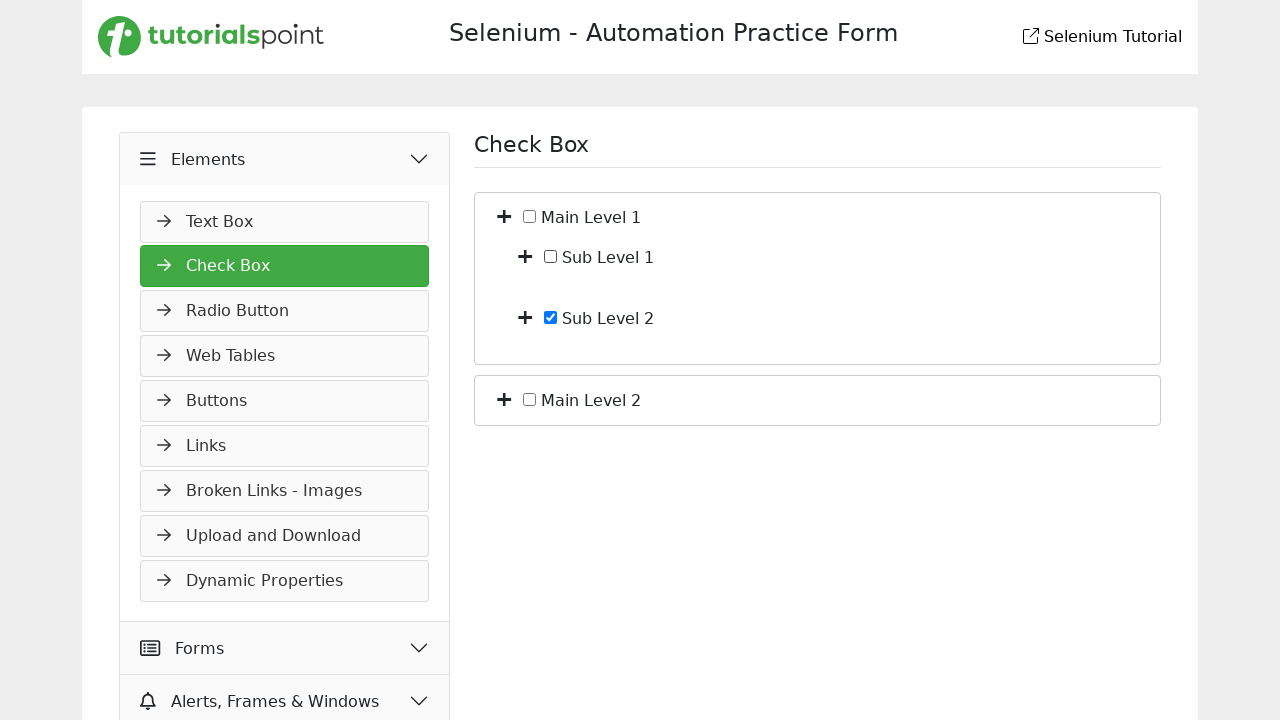

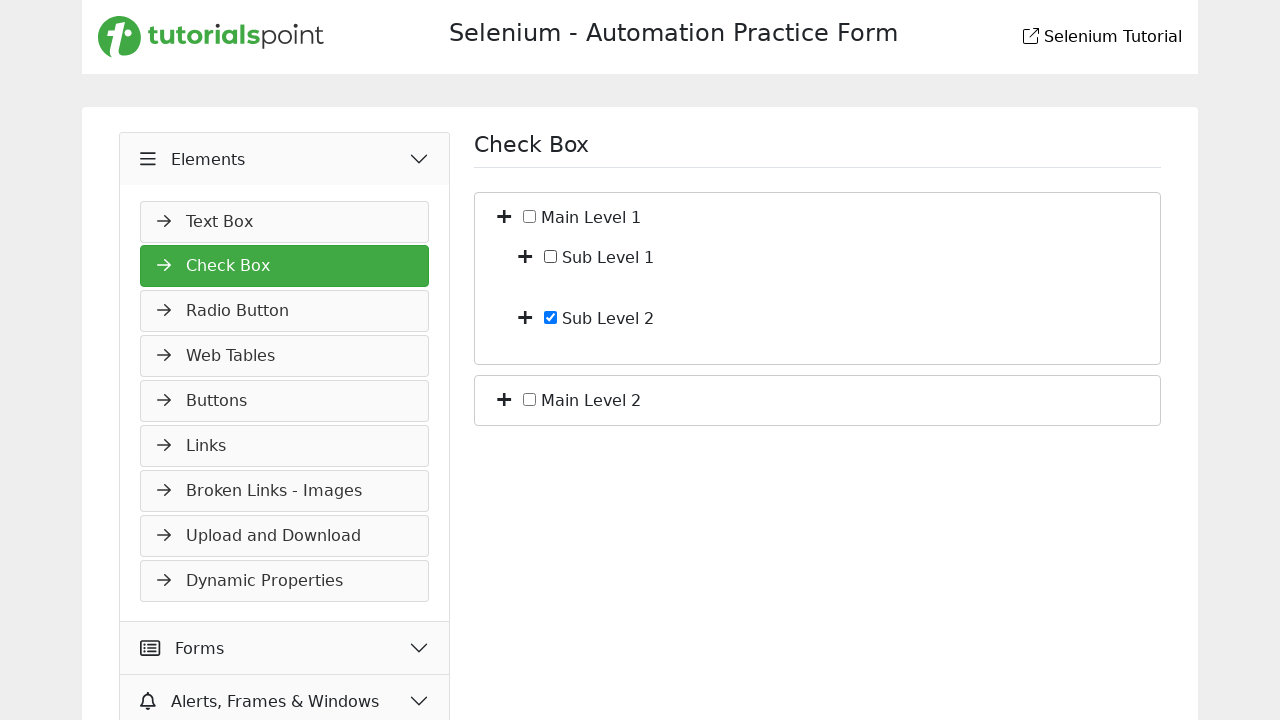